Tests dropdown selection functionality on OrangeHRM trial signup page by selecting values from Industry and Country dropdowns without using Select class

Starting URL: https://www.orangehrm.com/orangehrm-30-day-trial/

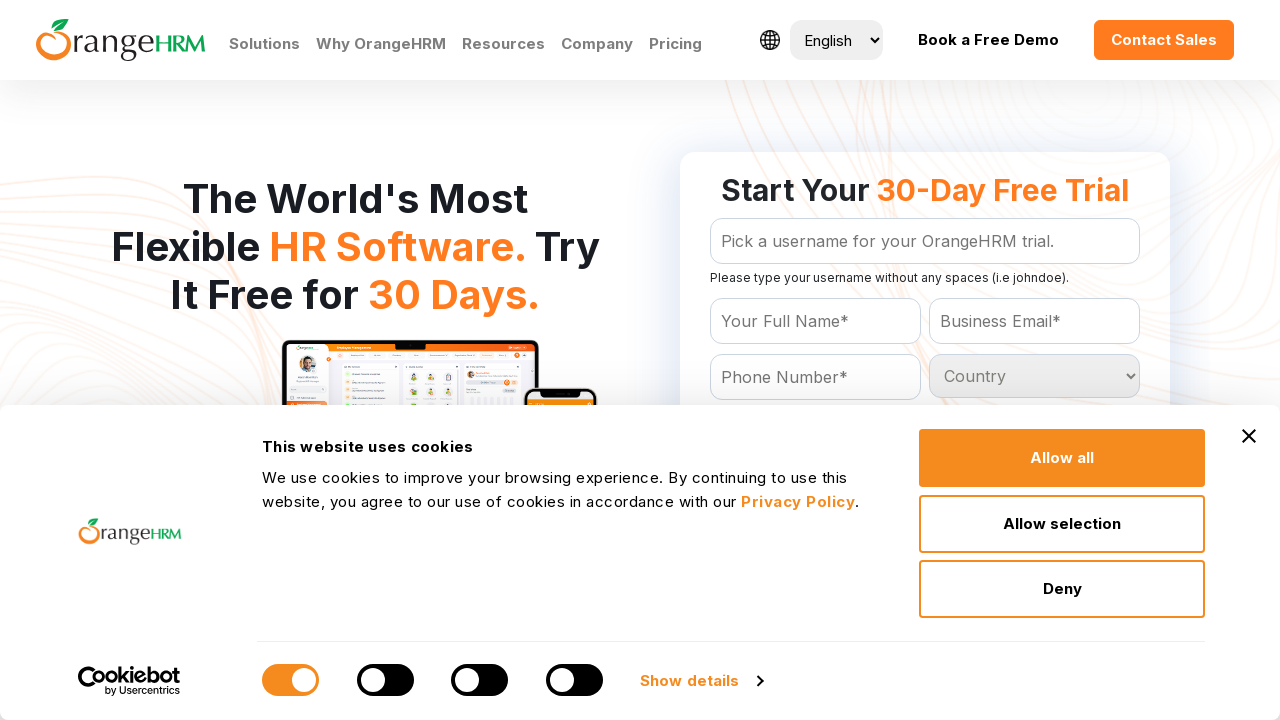

Located Industry dropdown options
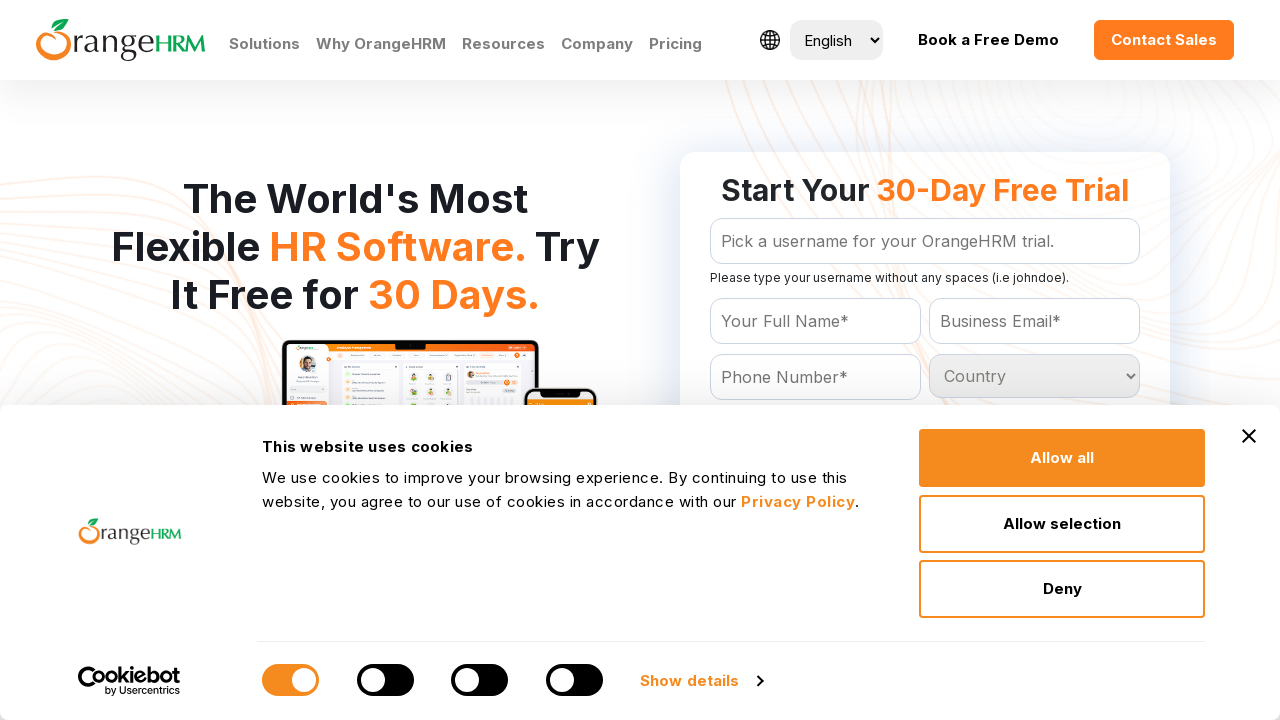

Counted Industry dropdown options
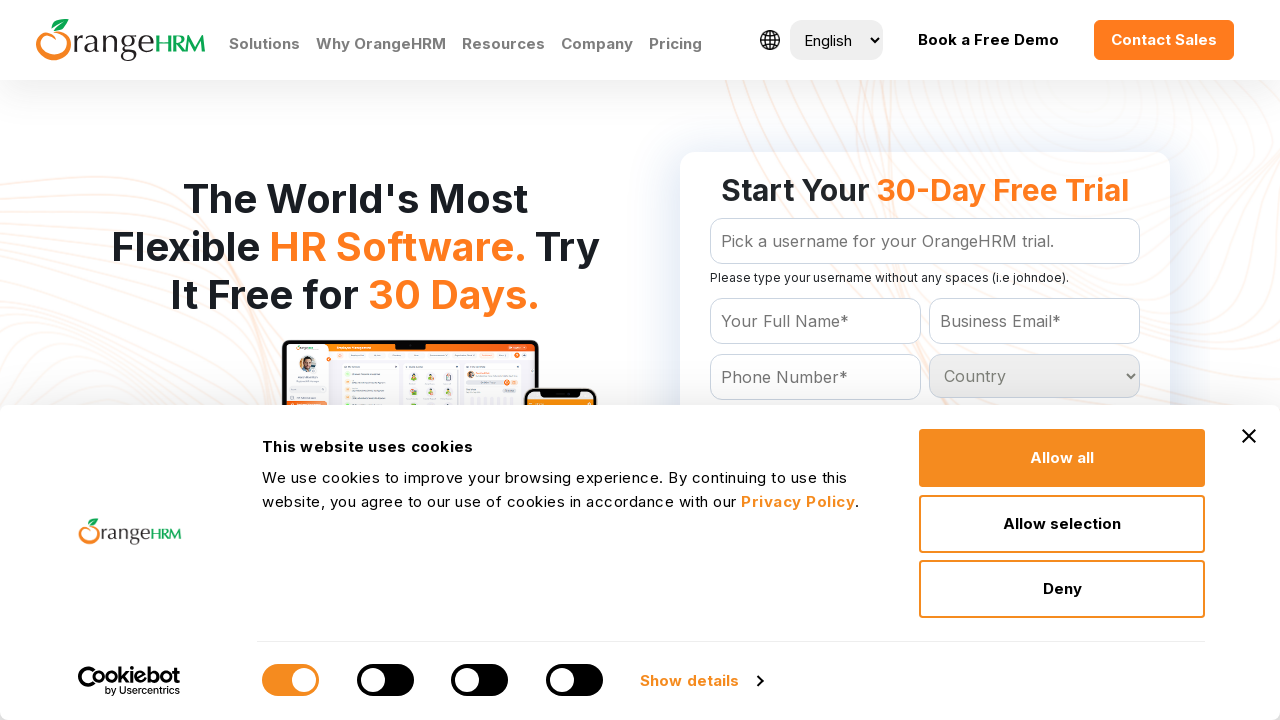

Located Country dropdown options
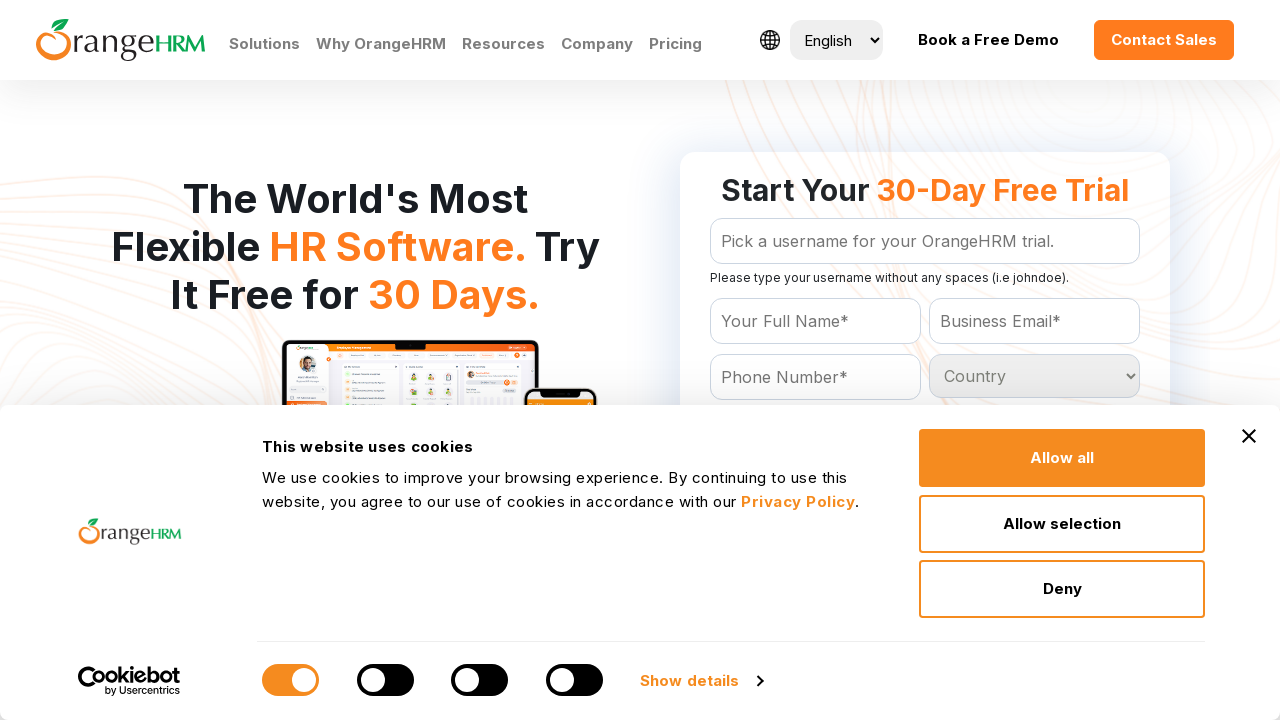

Counted Country dropdown options
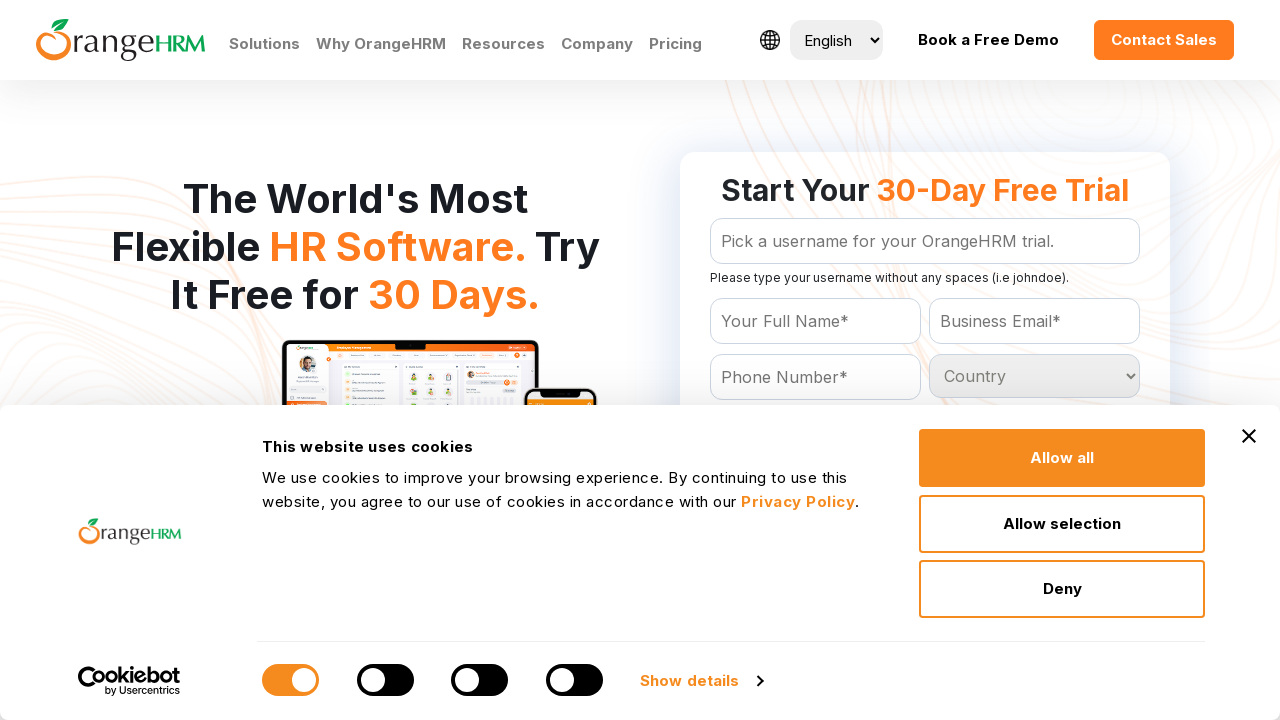

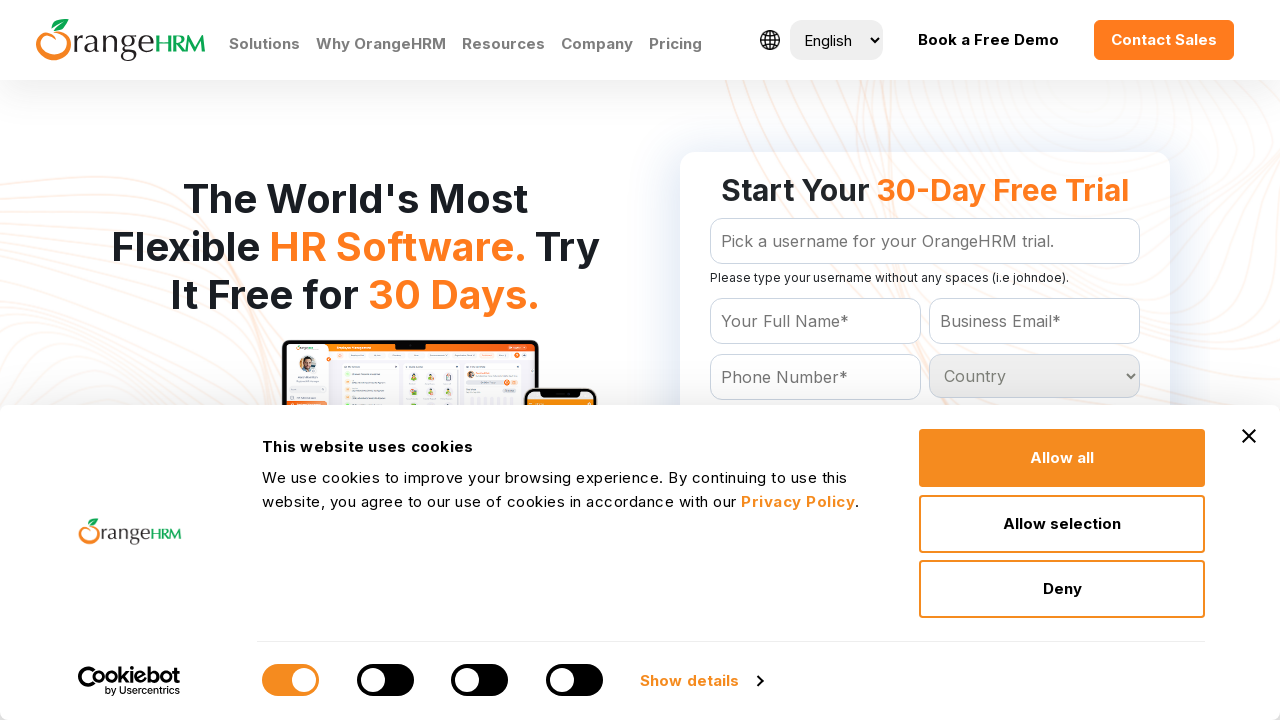